Tests dynamic element appearance by clicking a button and verifying the paragraph text equals "Dopiero się pojawiłem!"

Starting URL: https://testeroprogramowania.github.io/selenium/wait2.html

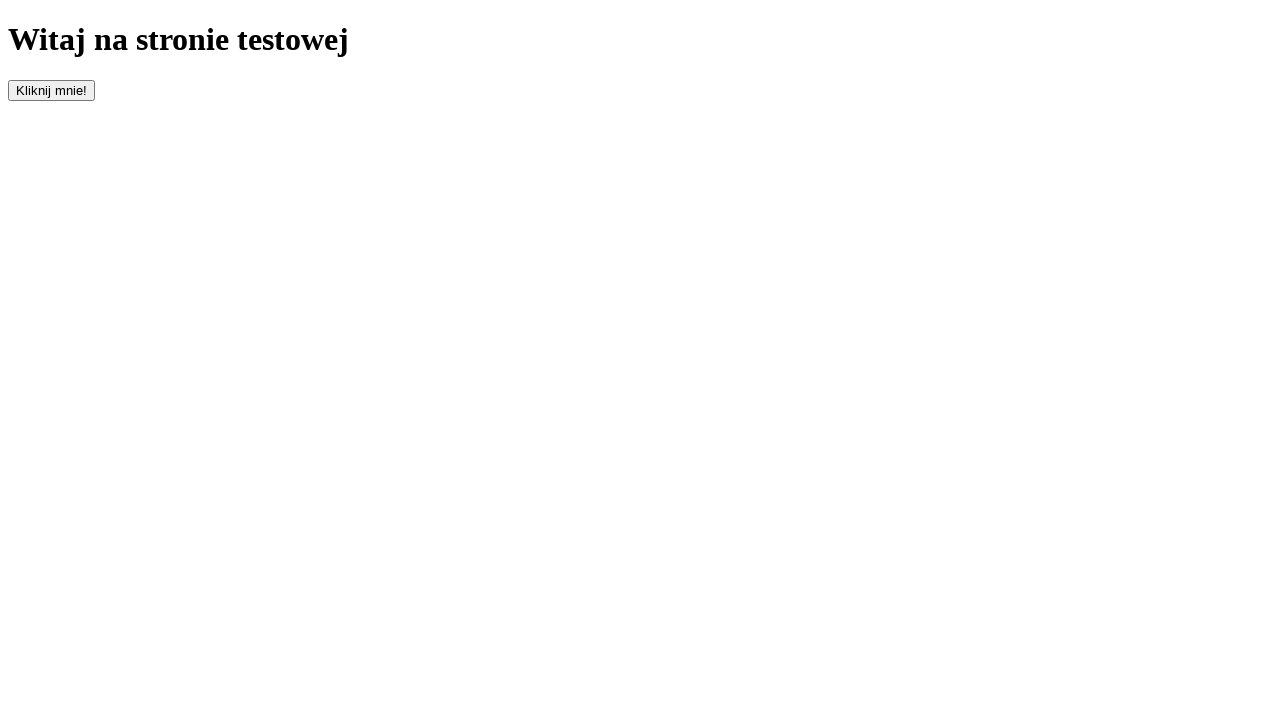

Clicked button with id 'clickOnMe' to trigger element appearance at (52, 90) on #clickOnMe
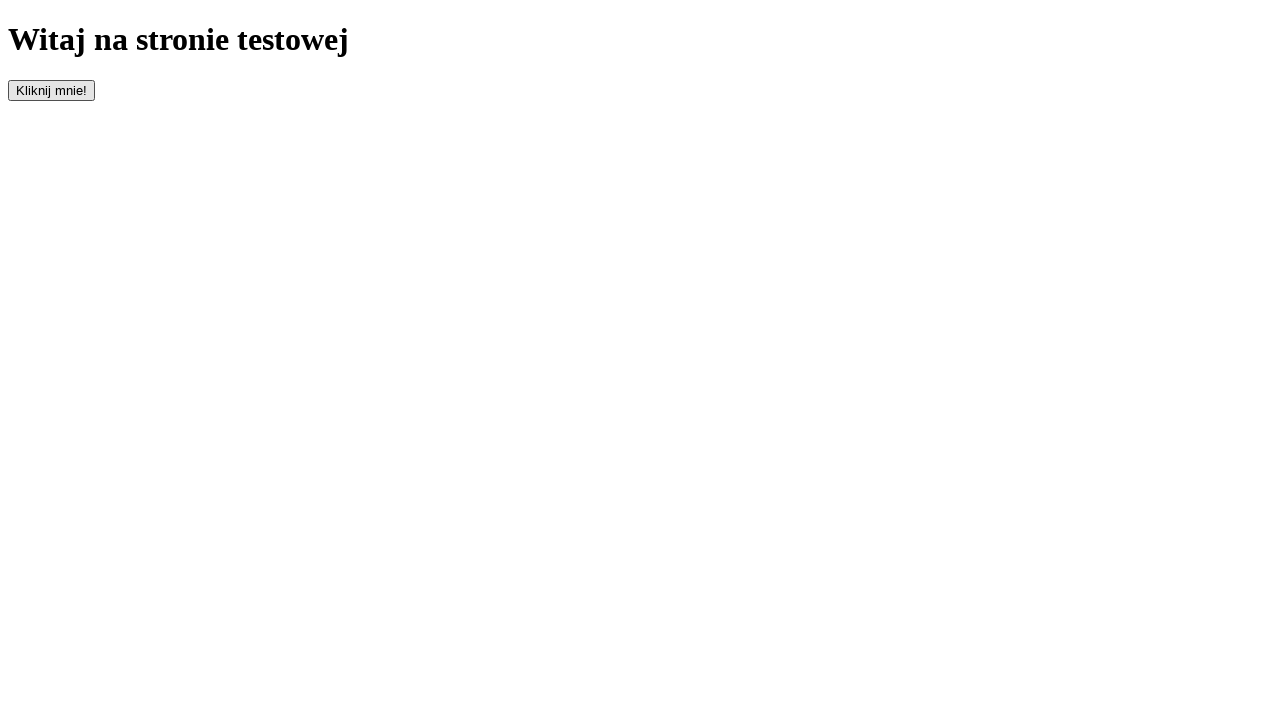

Waited for paragraph element to appear
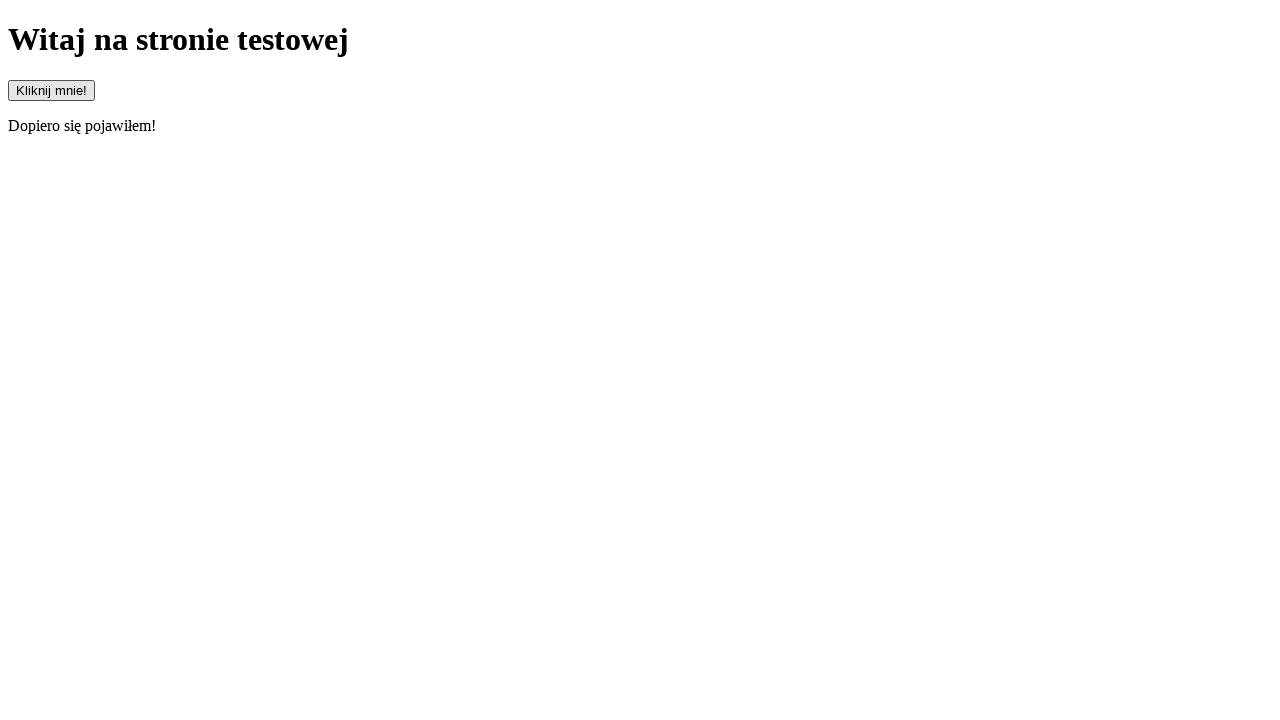

Retrieved paragraph text content
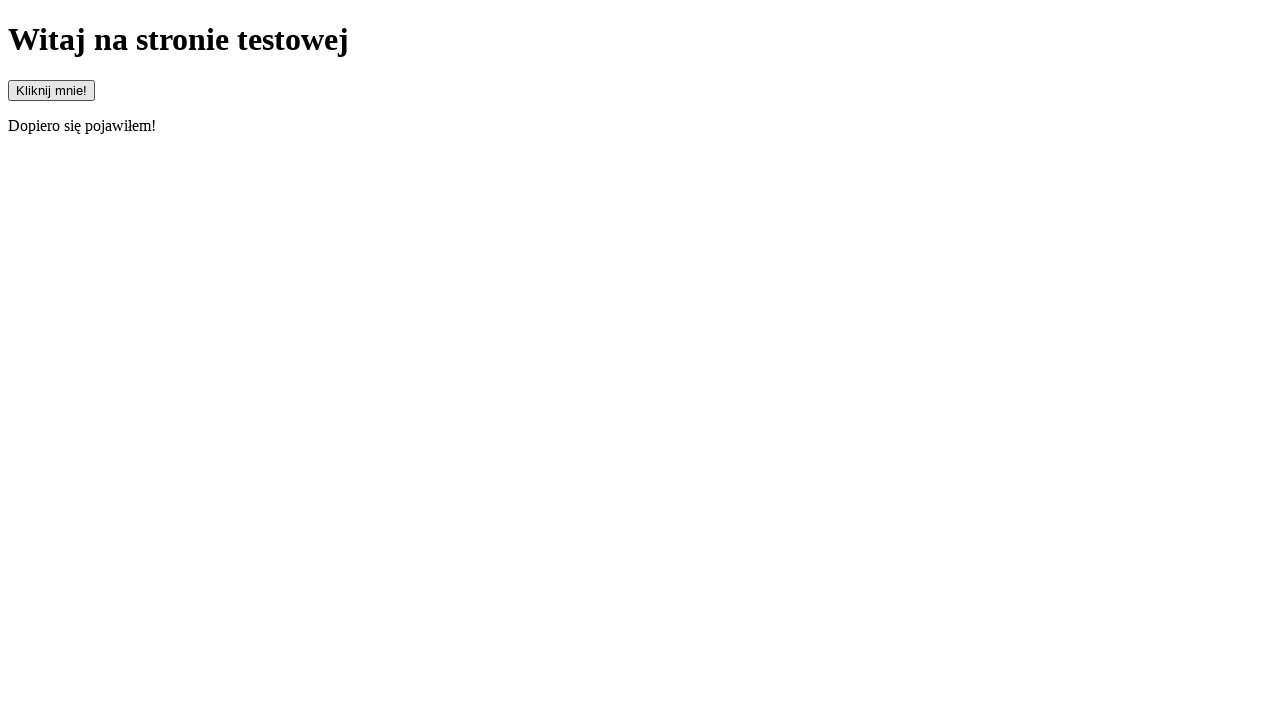

Verified paragraph text equals 'Dopiero się pojawiłem!'
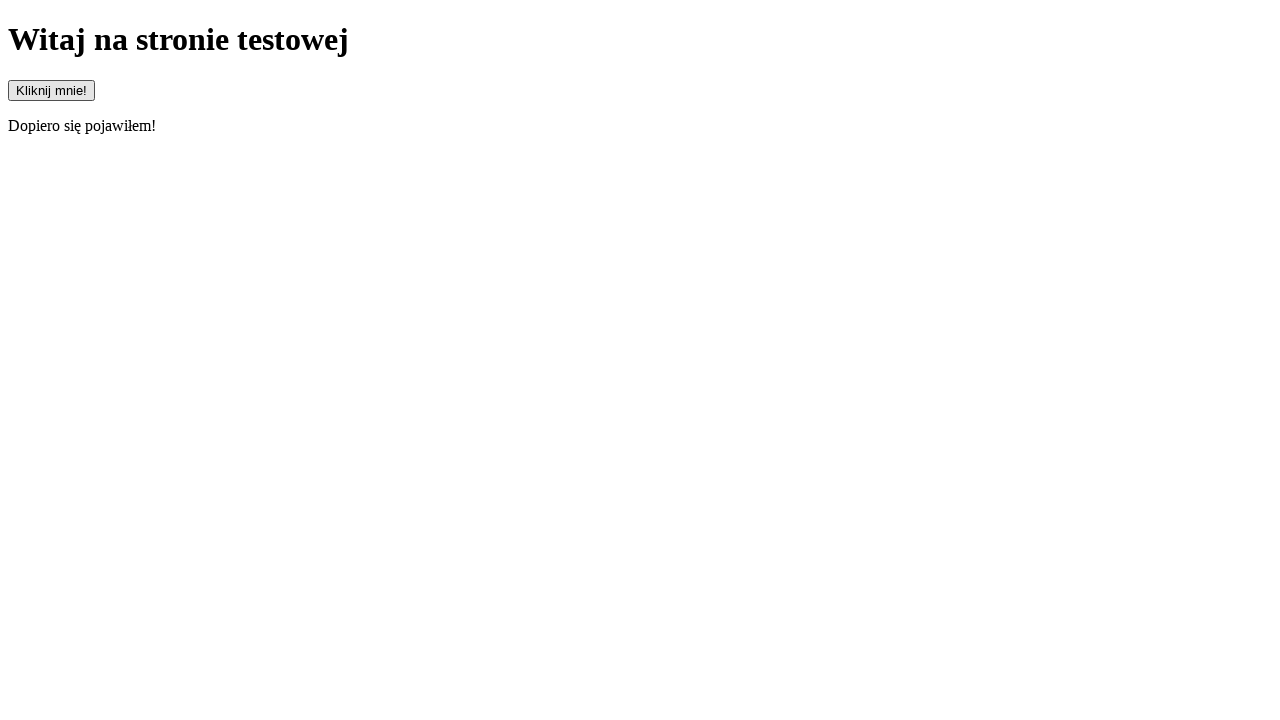

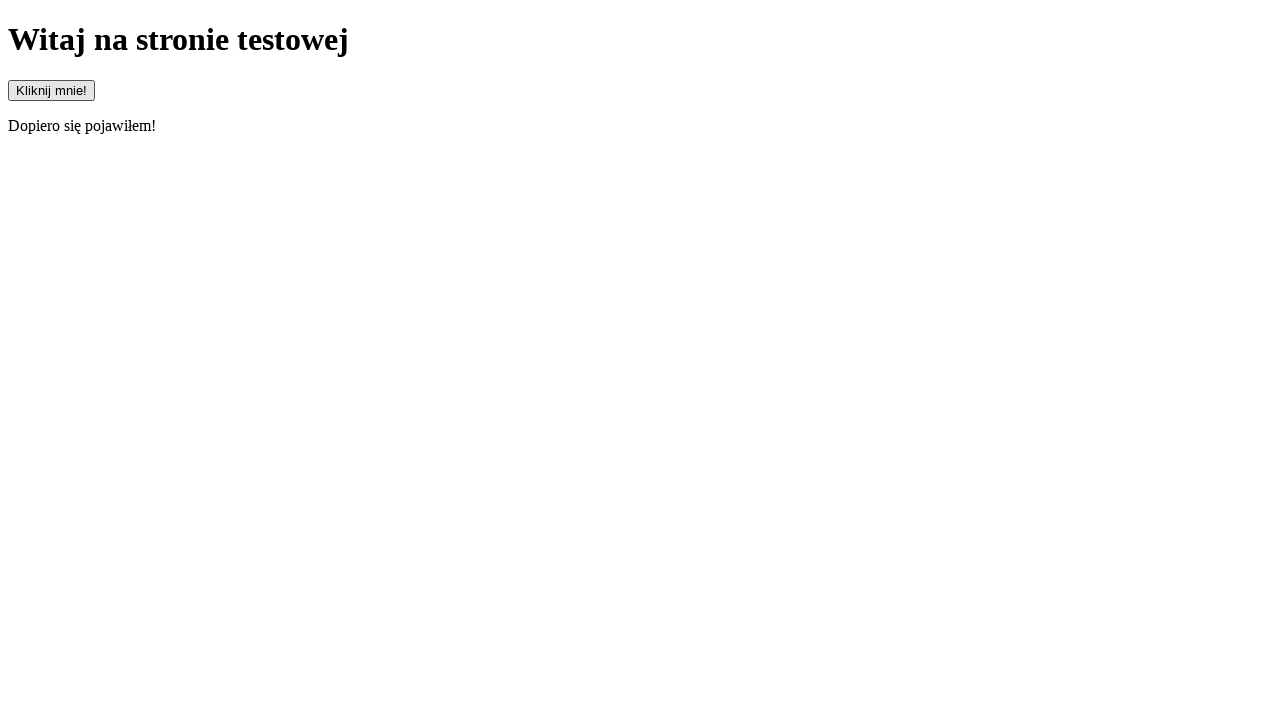